Navigates to Microsoft's homepage and verifies the page loads successfully.

Starting URL: https://www.microsoft.com

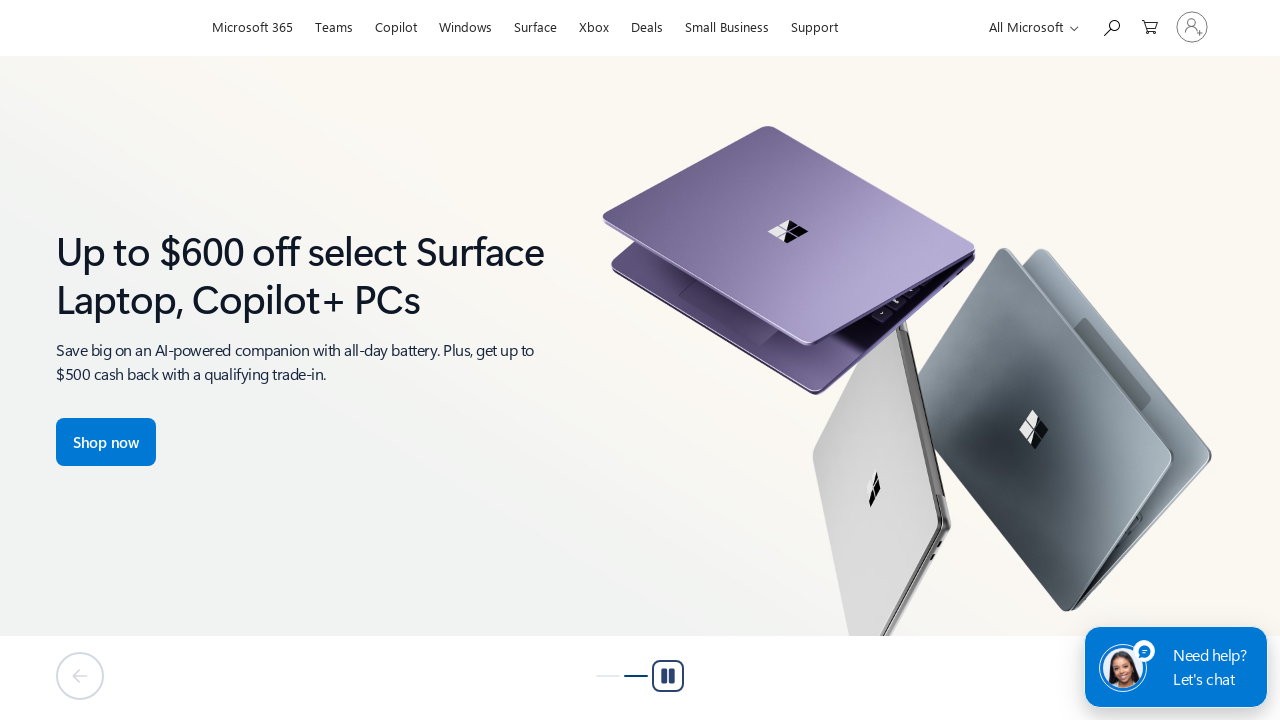

Page DOM content loaded
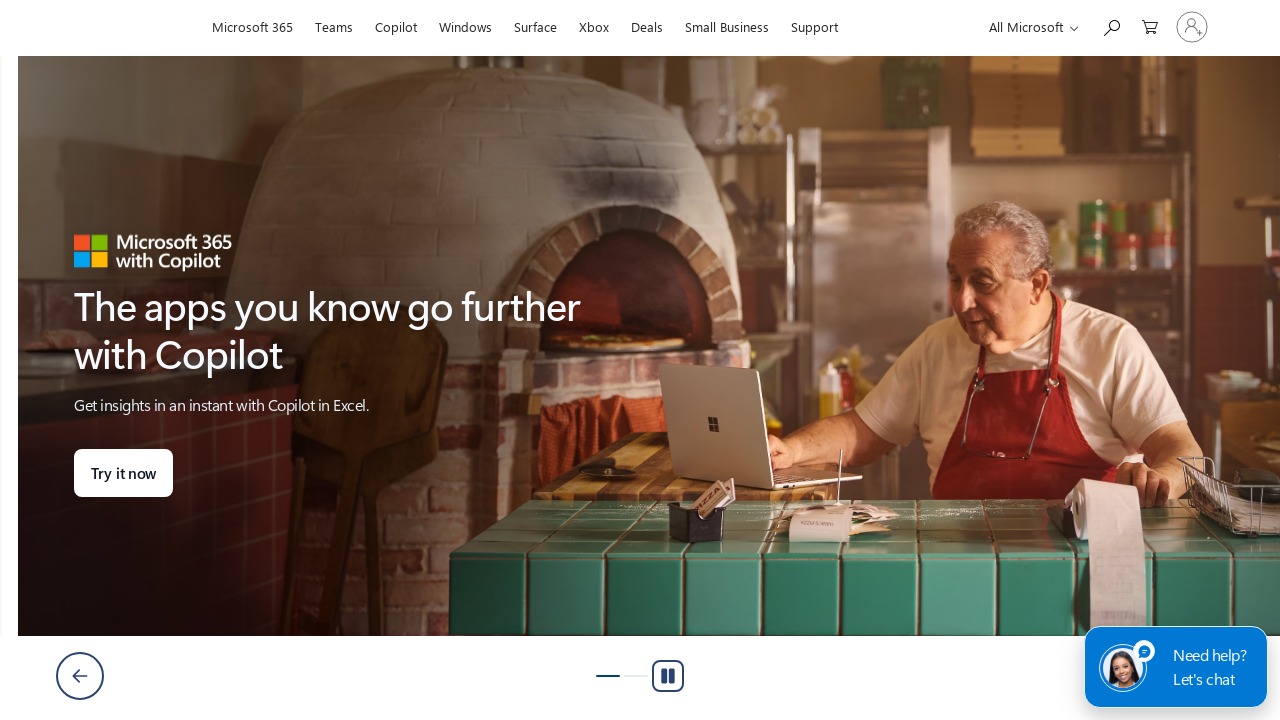

Body element is visible on Microsoft's homepage
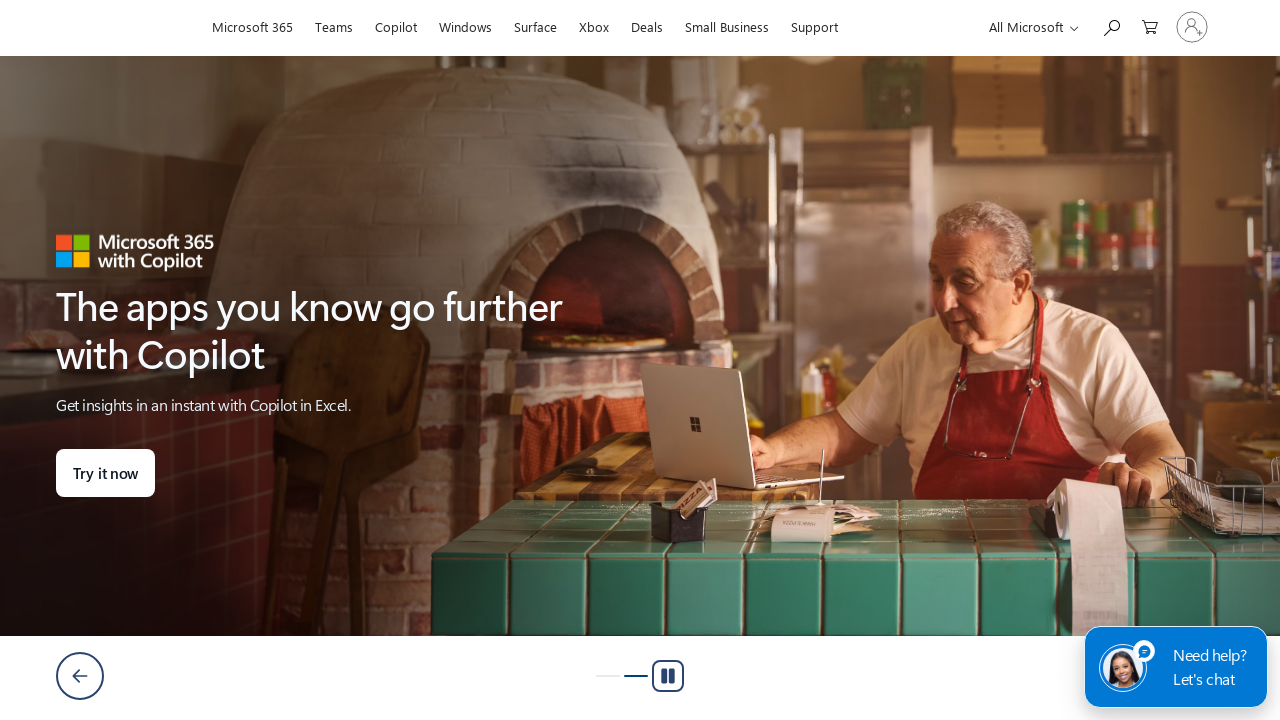

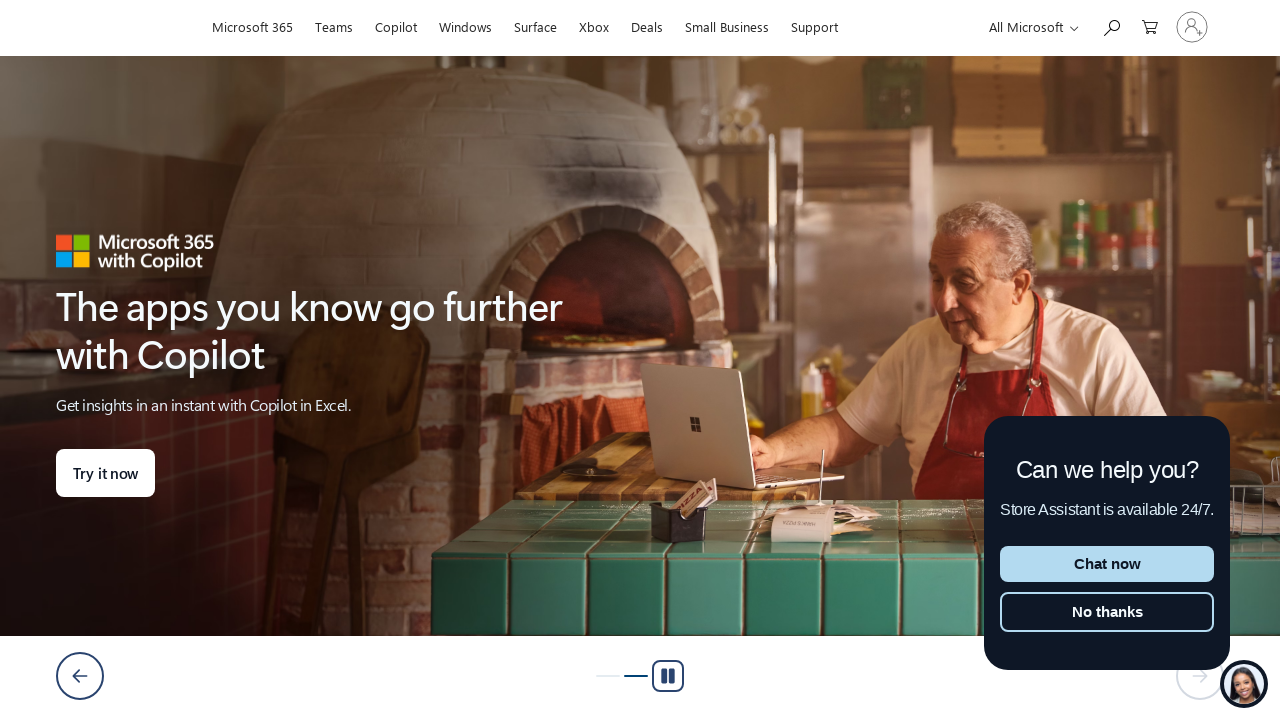